Tests prevent propagation with not greedy droppable by dragging element to inner container and verifying both inner and outer containers register the drop.

Starting URL: https://demoqa.com/elements

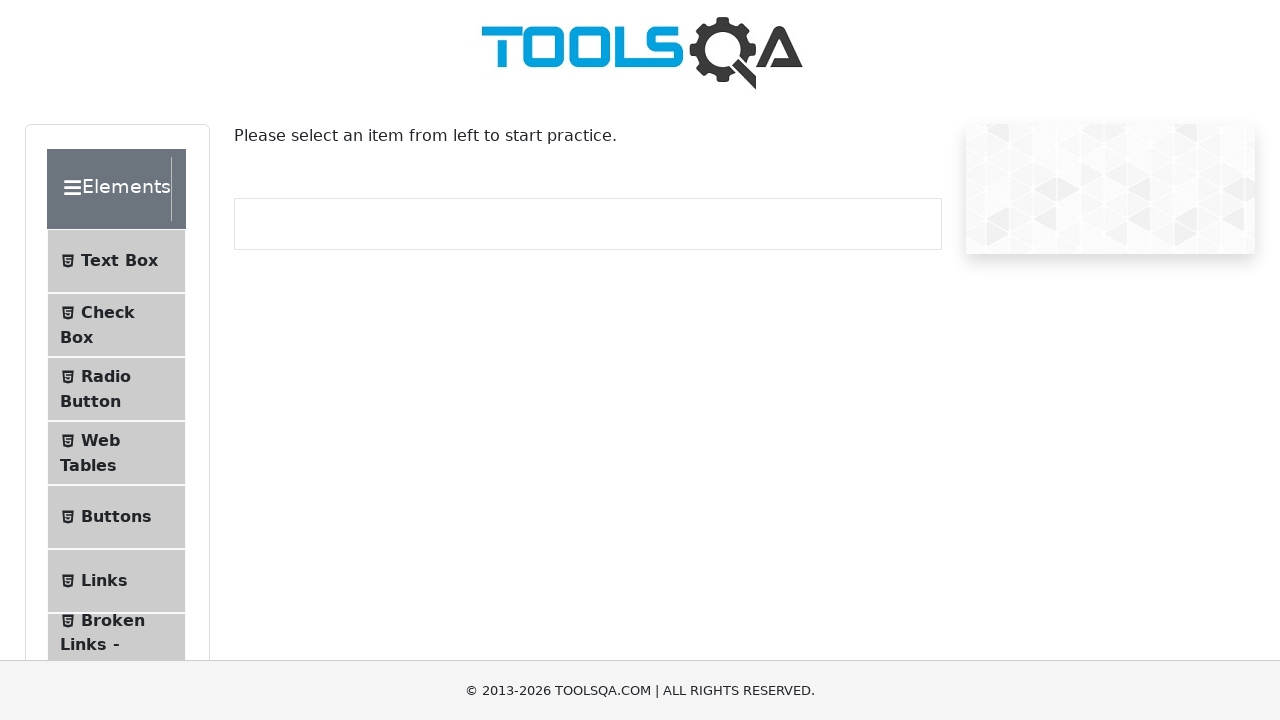

Clicked on Interactions section at (121, 475) on internal:text="Interactions"i
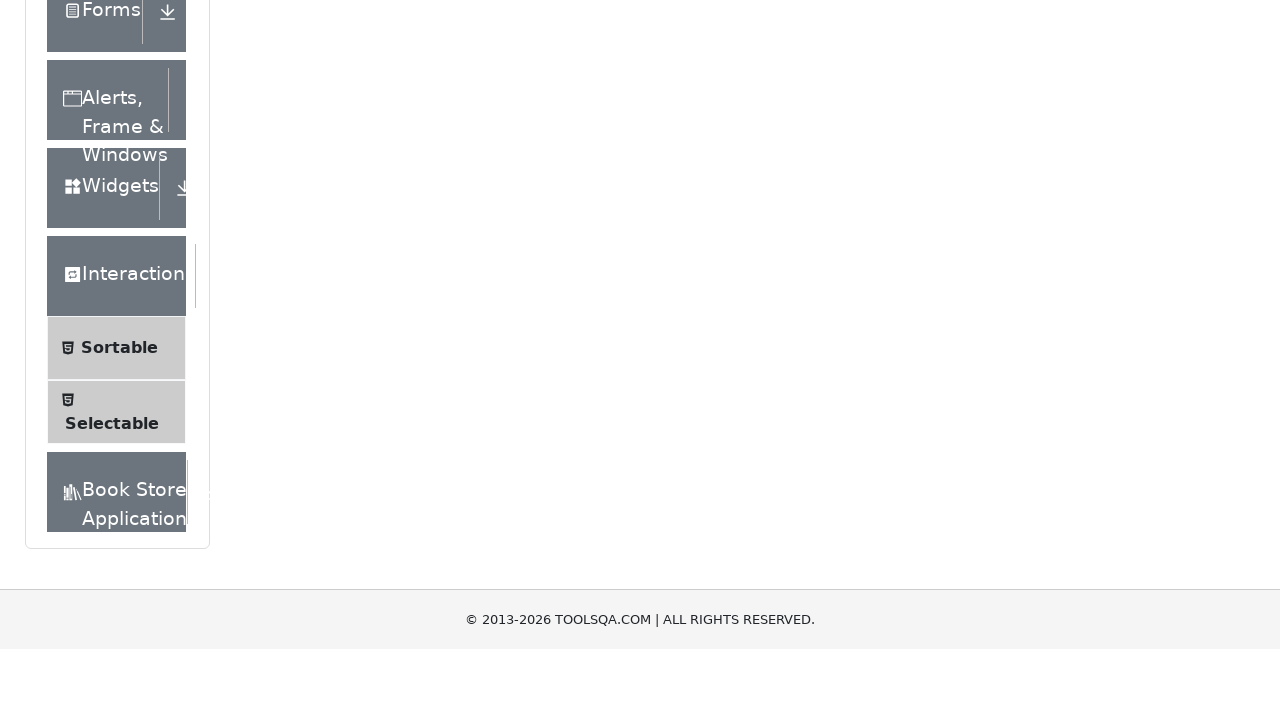

Clicked on Droppable option at (127, 576) on internal:text="Droppable"i
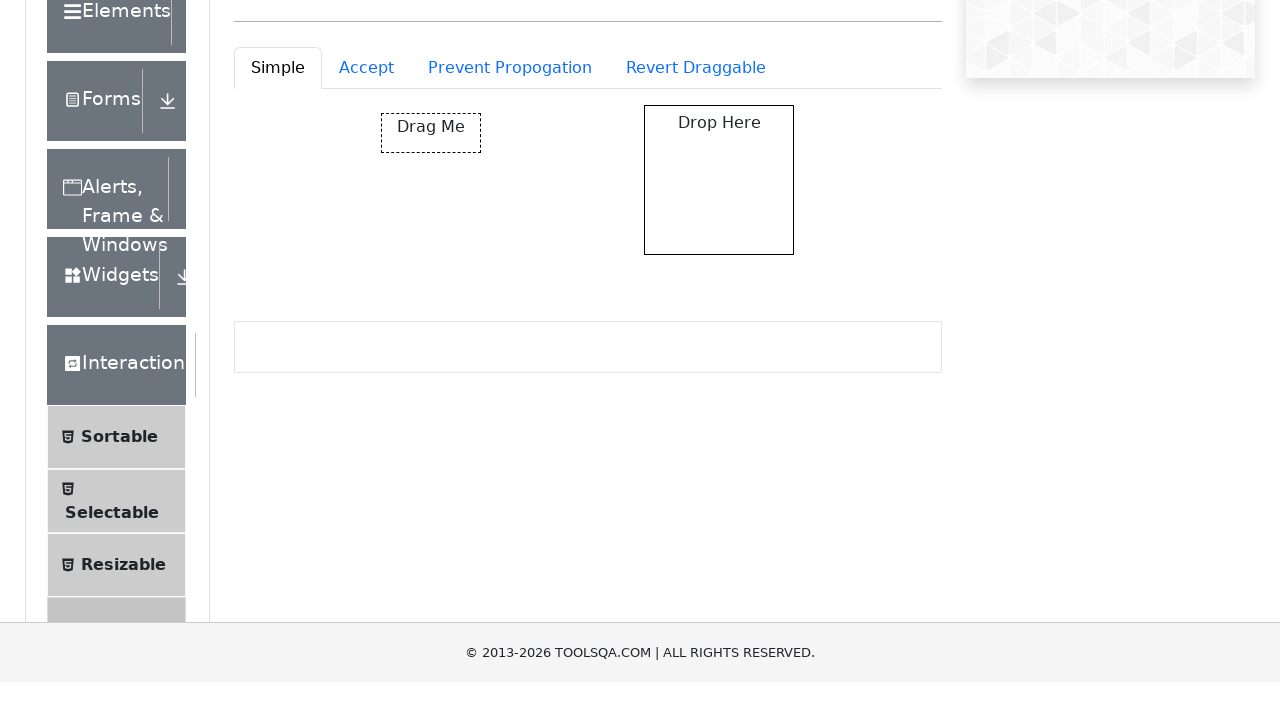

Switched to Prevent propogation tab at (510, 150) on internal:role=tab[name="Prevent propogation"i]
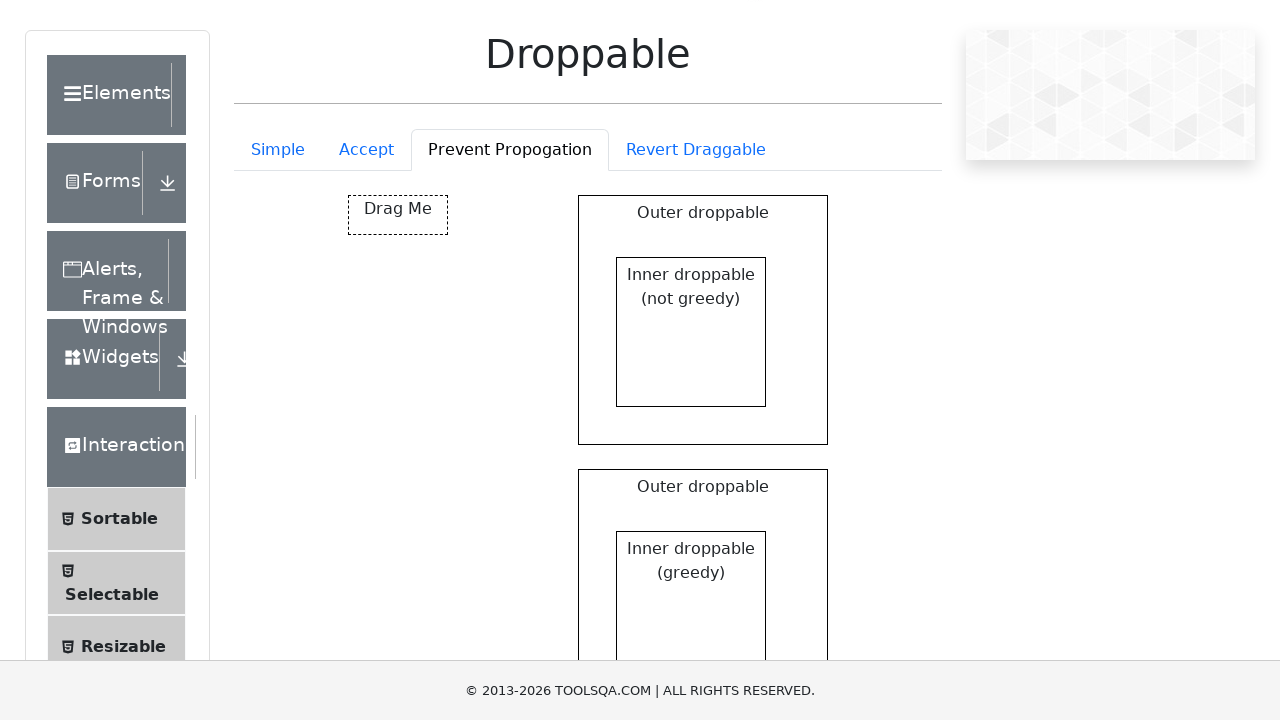

Located draggable element
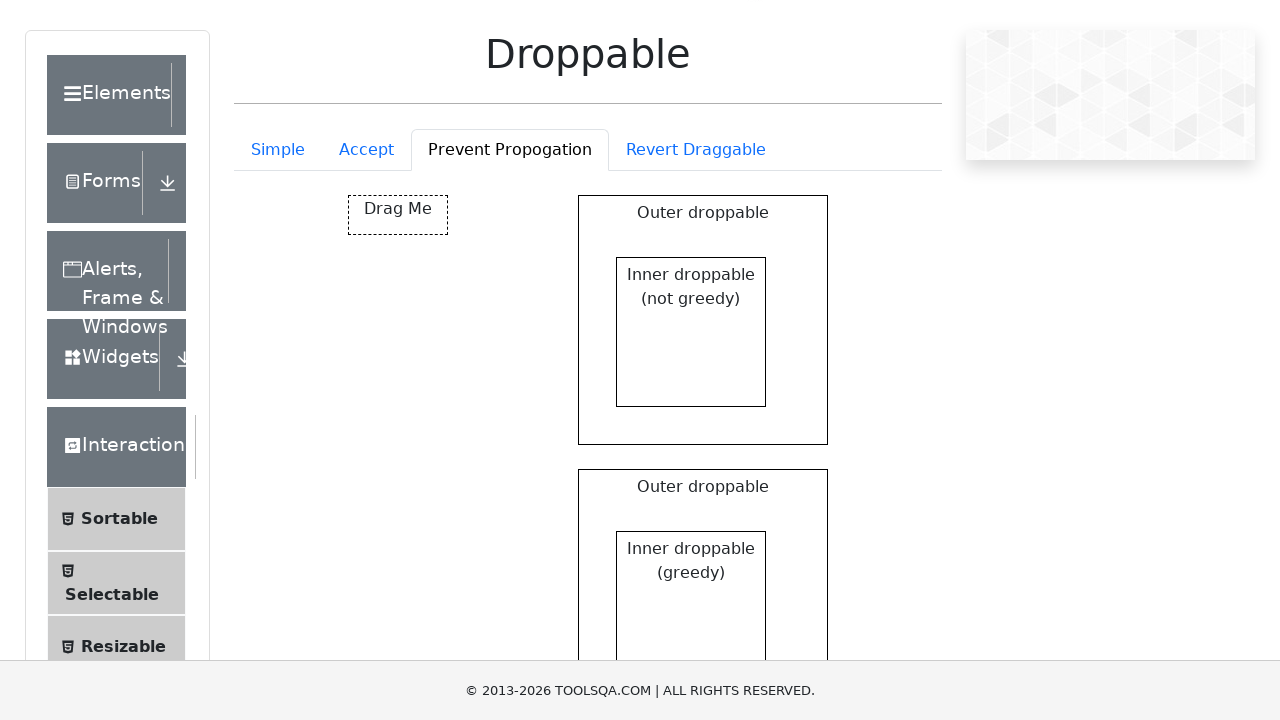

Located inner not greedy drop container
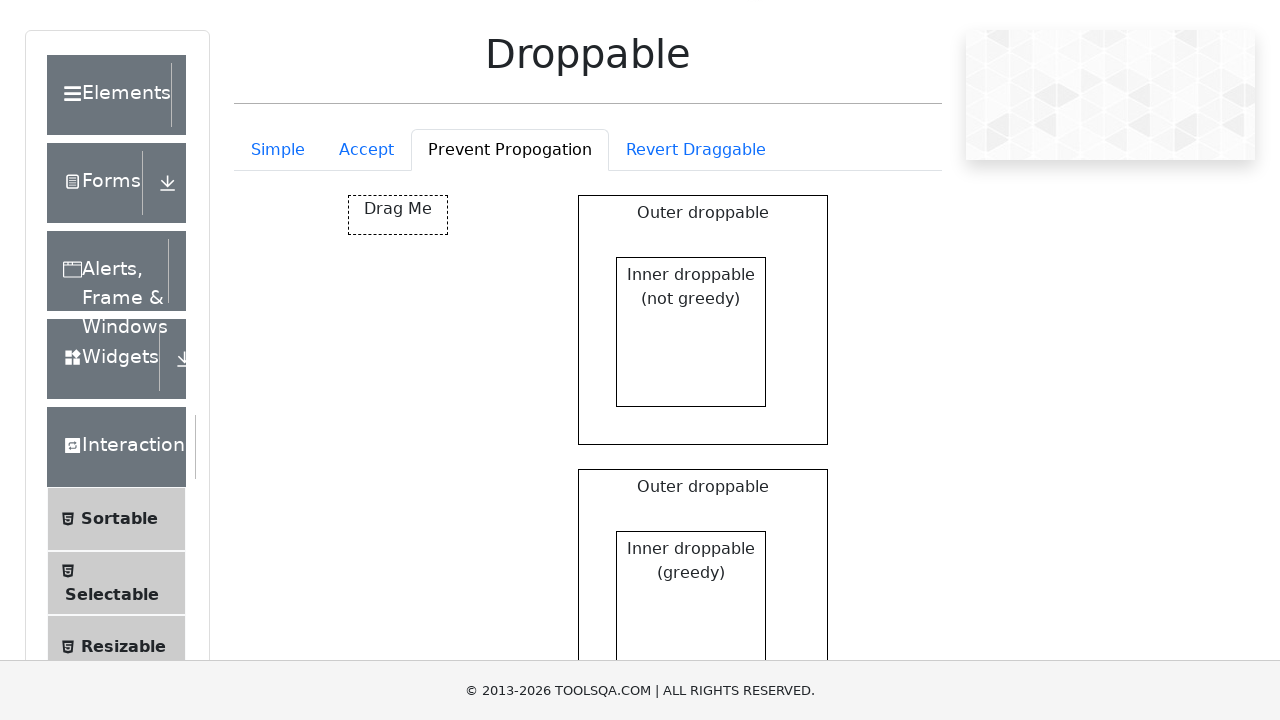

Dragged element to inner not greedy container to test prevent propagation at (691, 332)
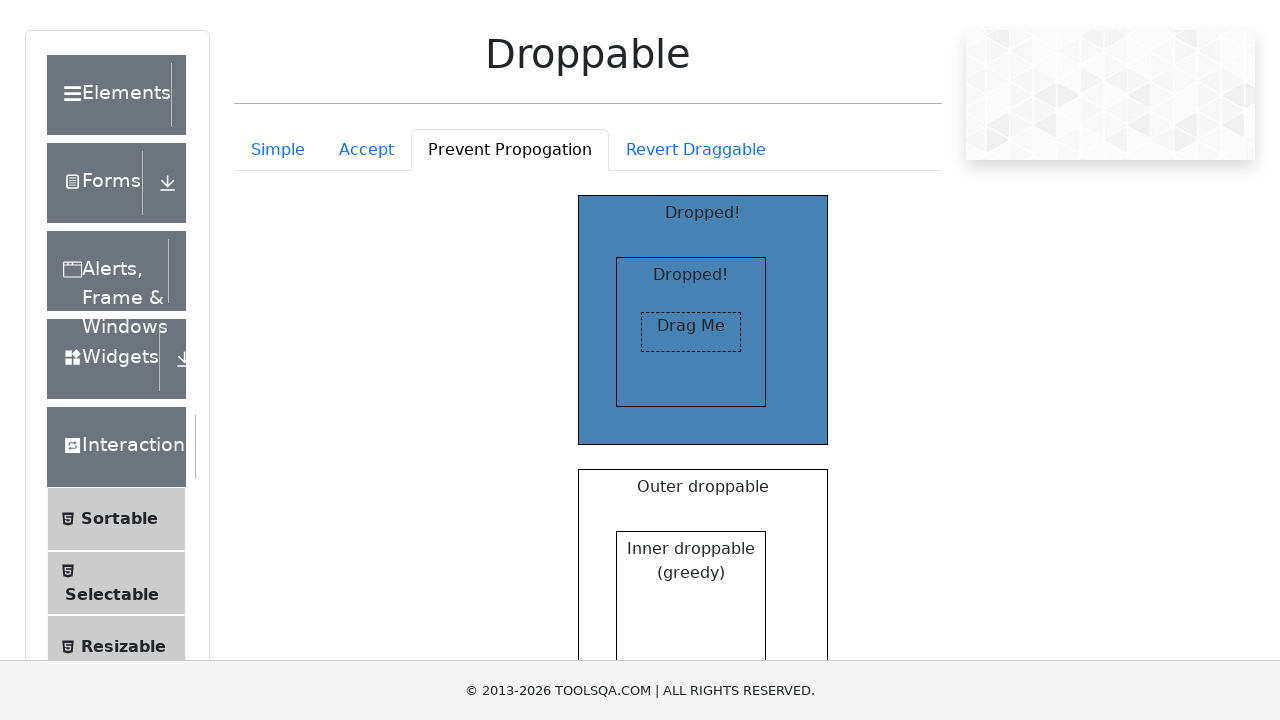

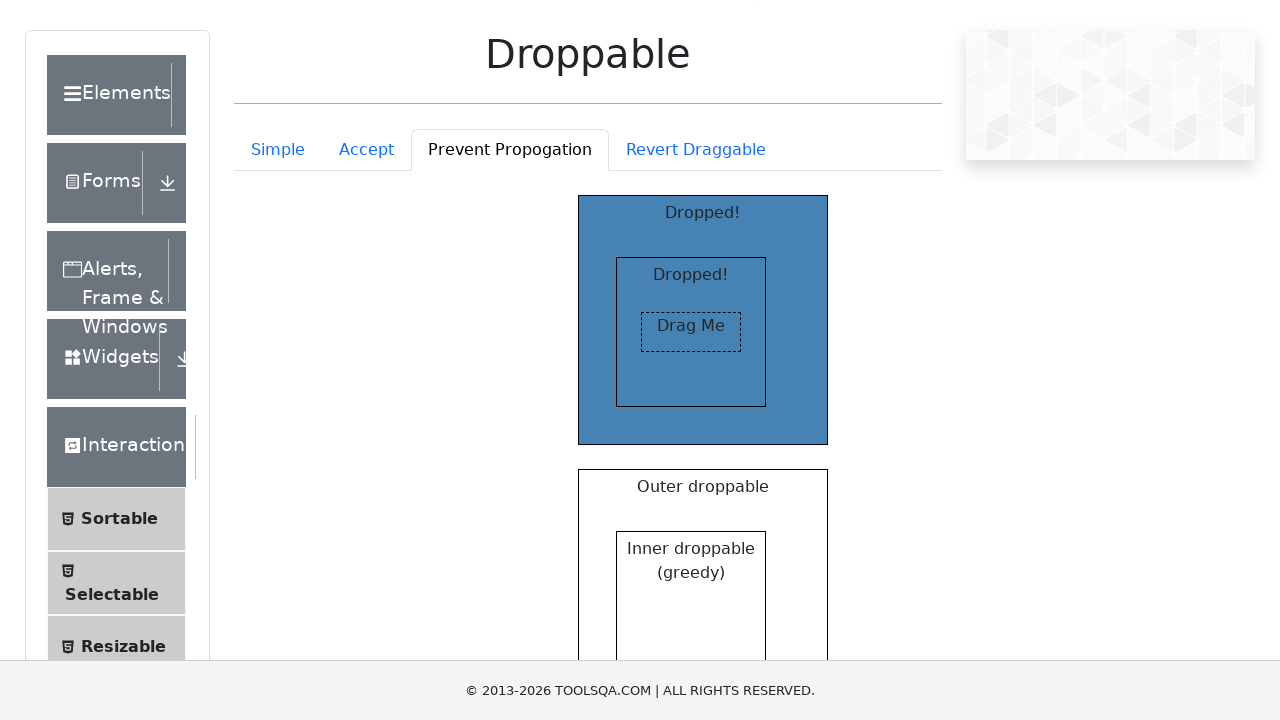